Tests clicking the Send button without entering any data to verify empty form submission behavior

Starting URL: https://uljanovs.github.io/site/tasks/provide_feedback

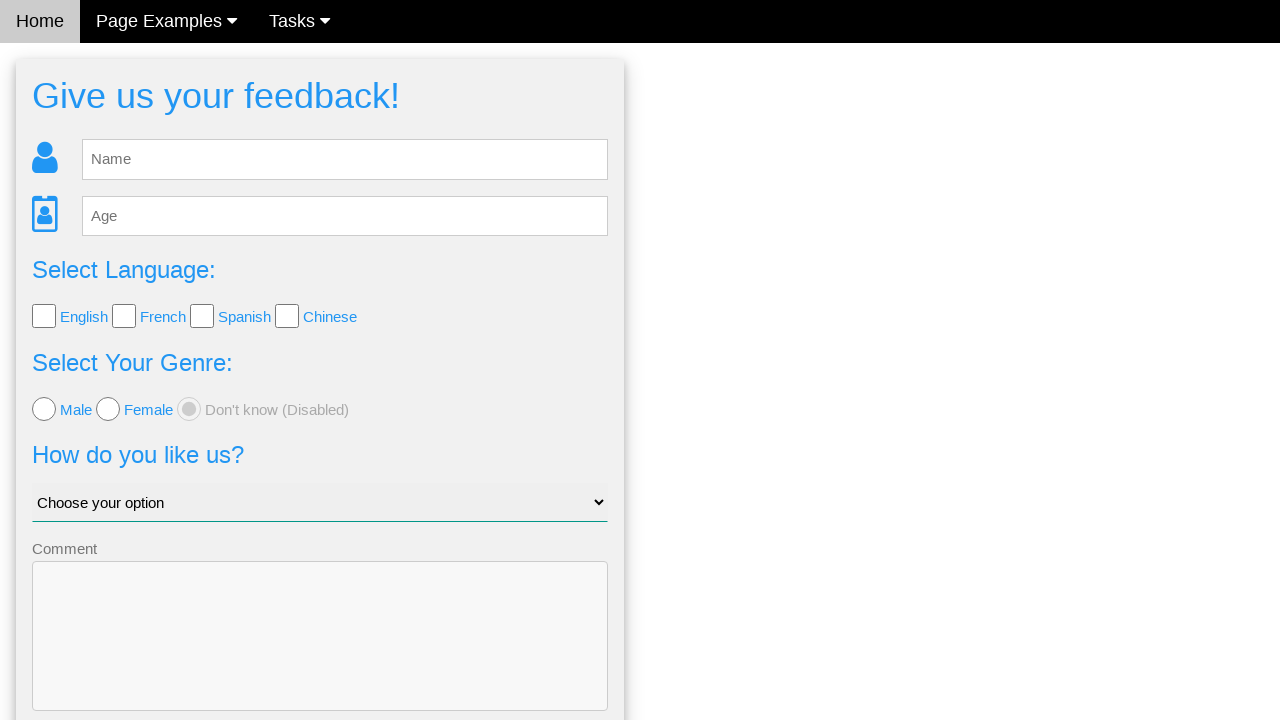

Navigated to feedback form page
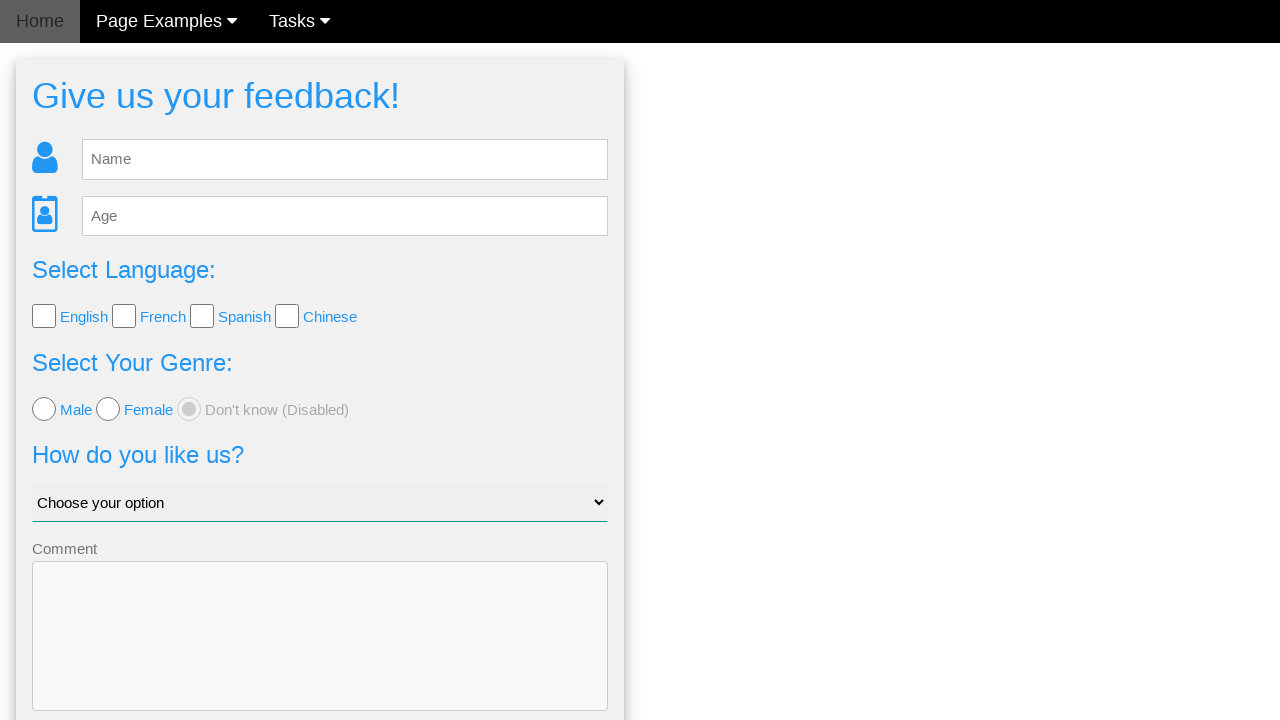

Clicked Send button without entering any form data at (320, 656) on .w3-btn-block
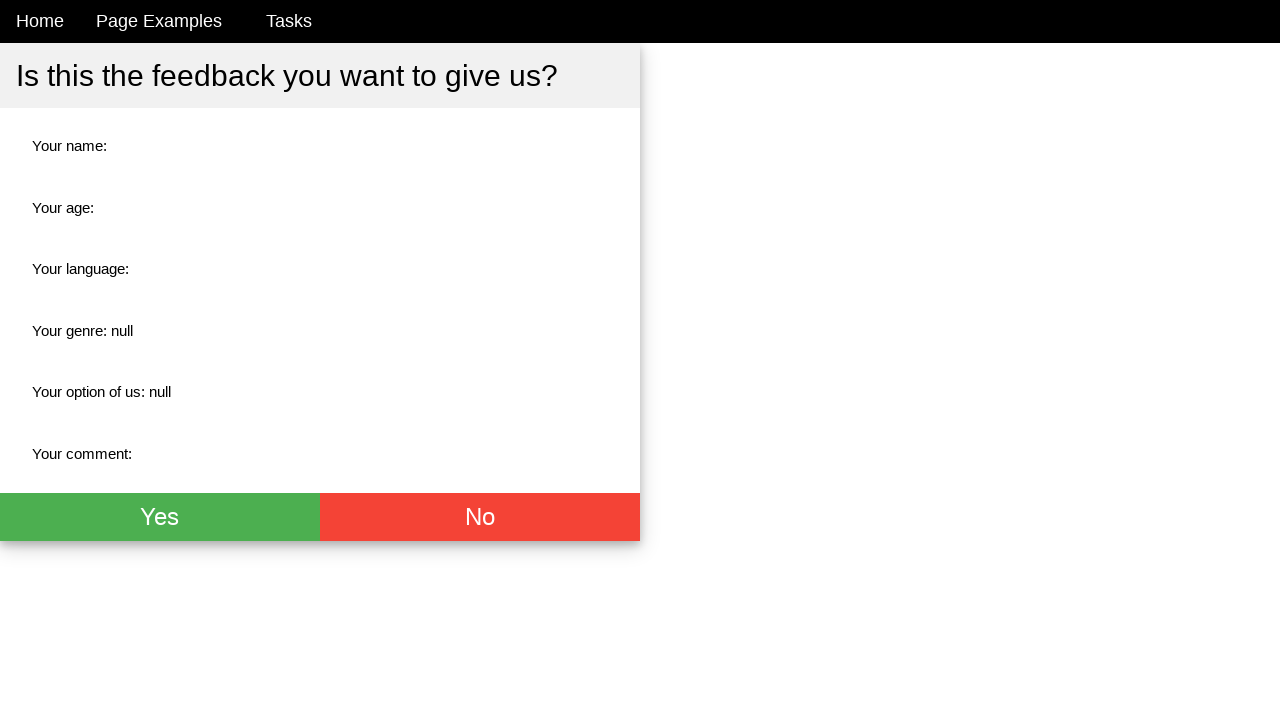

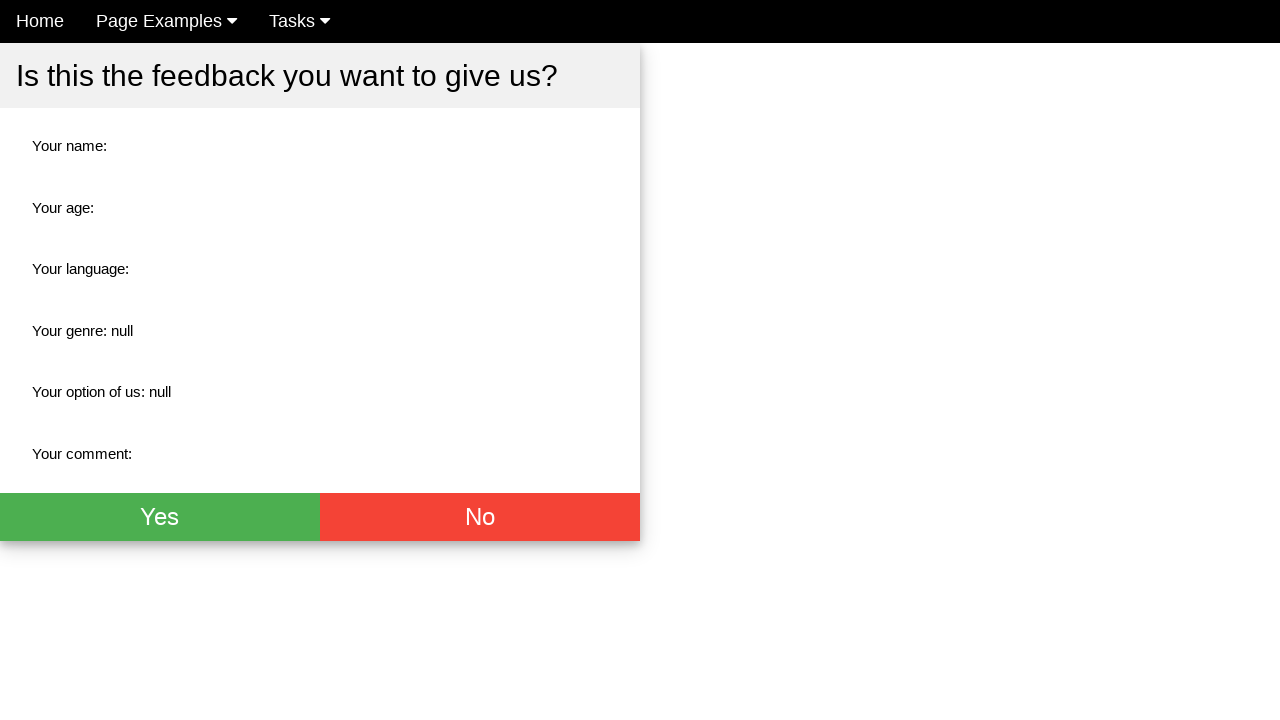